Tests that other controls are hidden when a todo item is being edited

Starting URL: https://demo.playwright.dev/todomvc

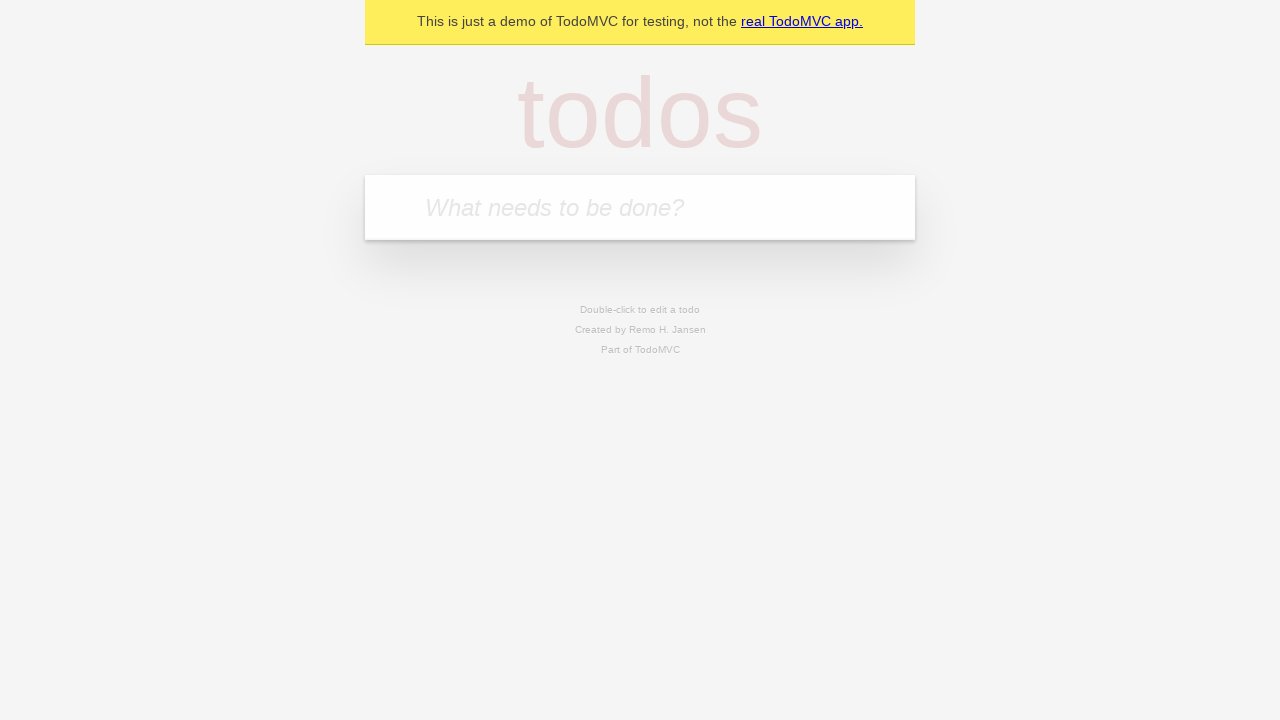

Filled new todo input with 'buy some cheese' on internal:attr=[placeholder="What needs to be done?"i]
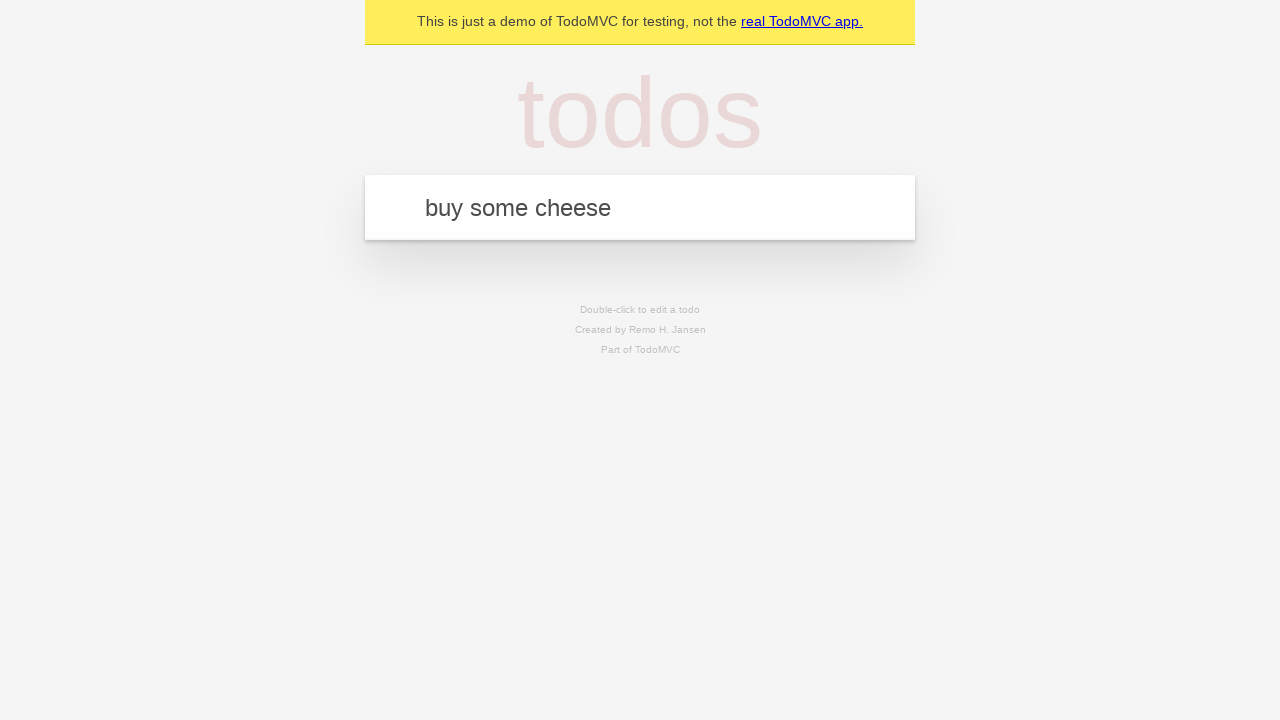

Pressed Enter to create todo 'buy some cheese' on internal:attr=[placeholder="What needs to be done?"i]
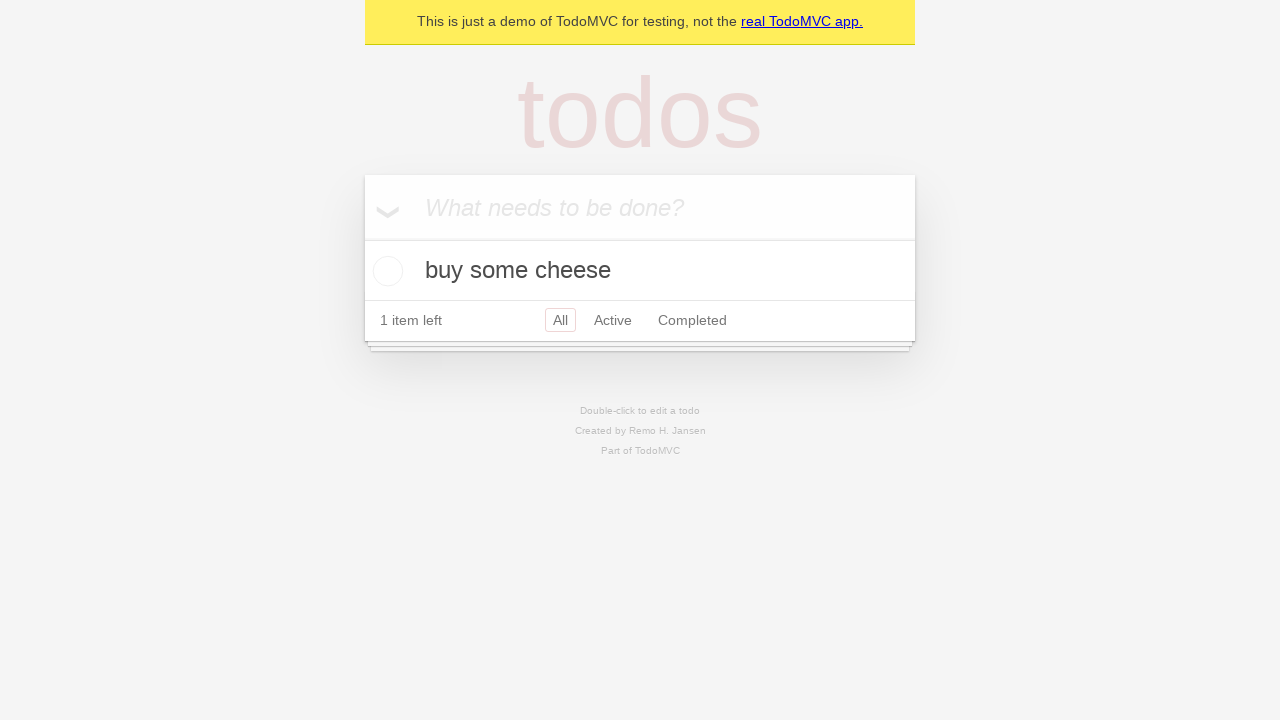

Filled new todo input with 'feed the cat' on internal:attr=[placeholder="What needs to be done?"i]
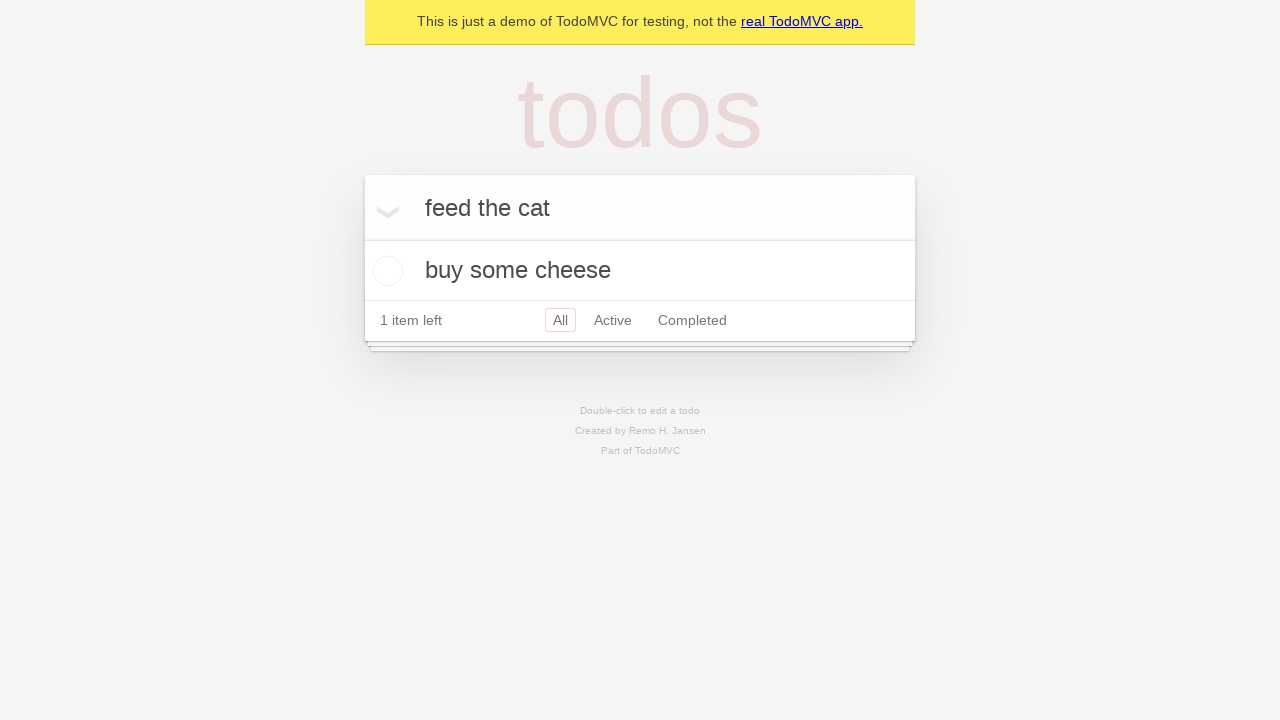

Pressed Enter to create todo 'feed the cat' on internal:attr=[placeholder="What needs to be done?"i]
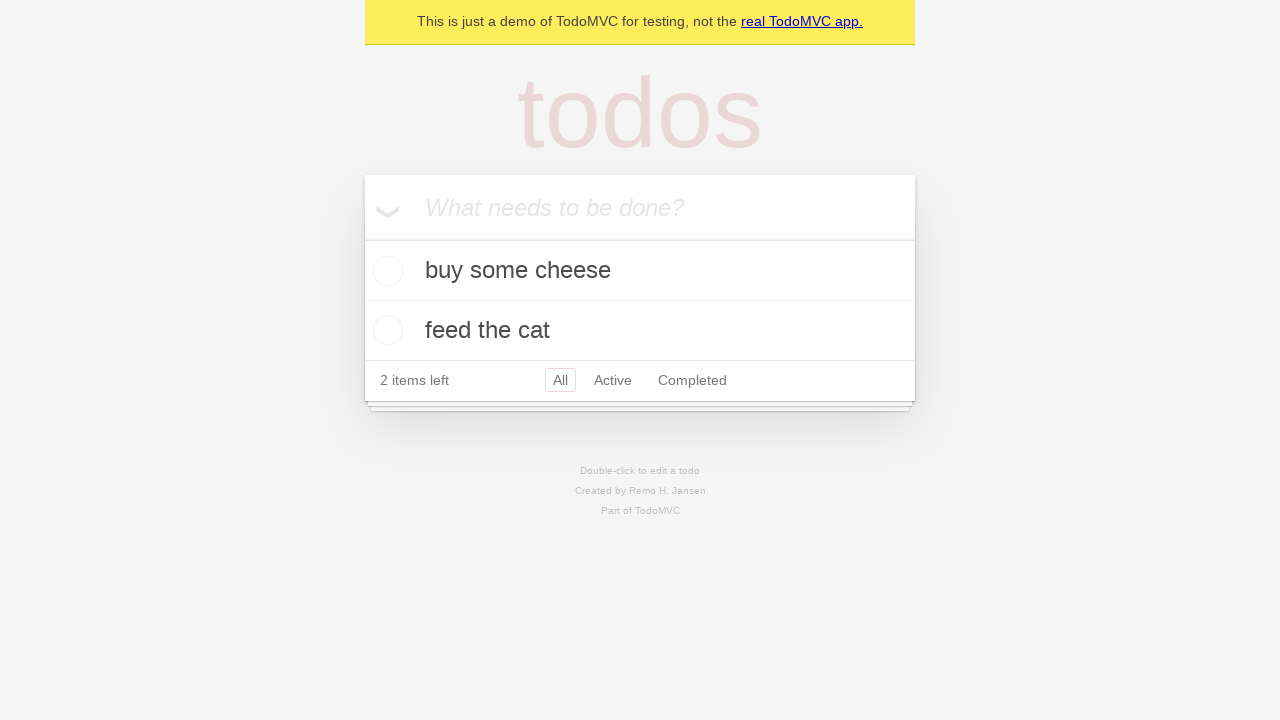

Filled new todo input with 'book a doctors appointment' on internal:attr=[placeholder="What needs to be done?"i]
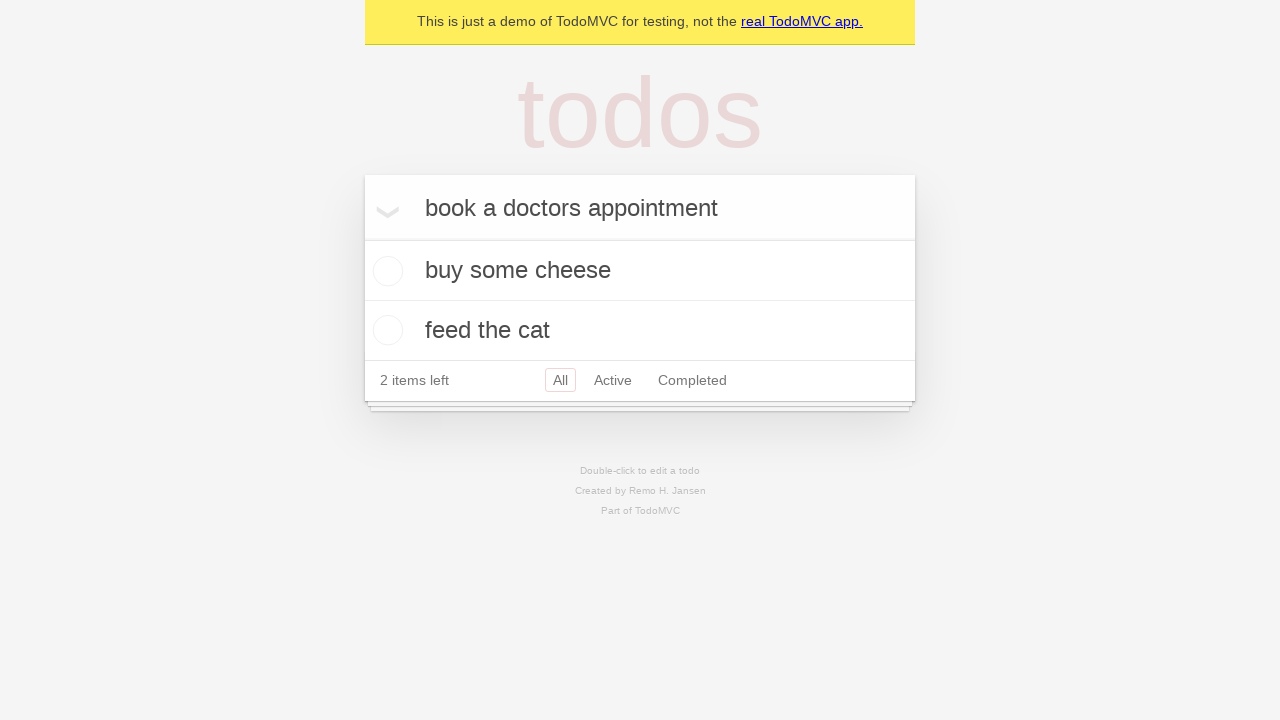

Pressed Enter to create todo 'book a doctors appointment' on internal:attr=[placeholder="What needs to be done?"i]
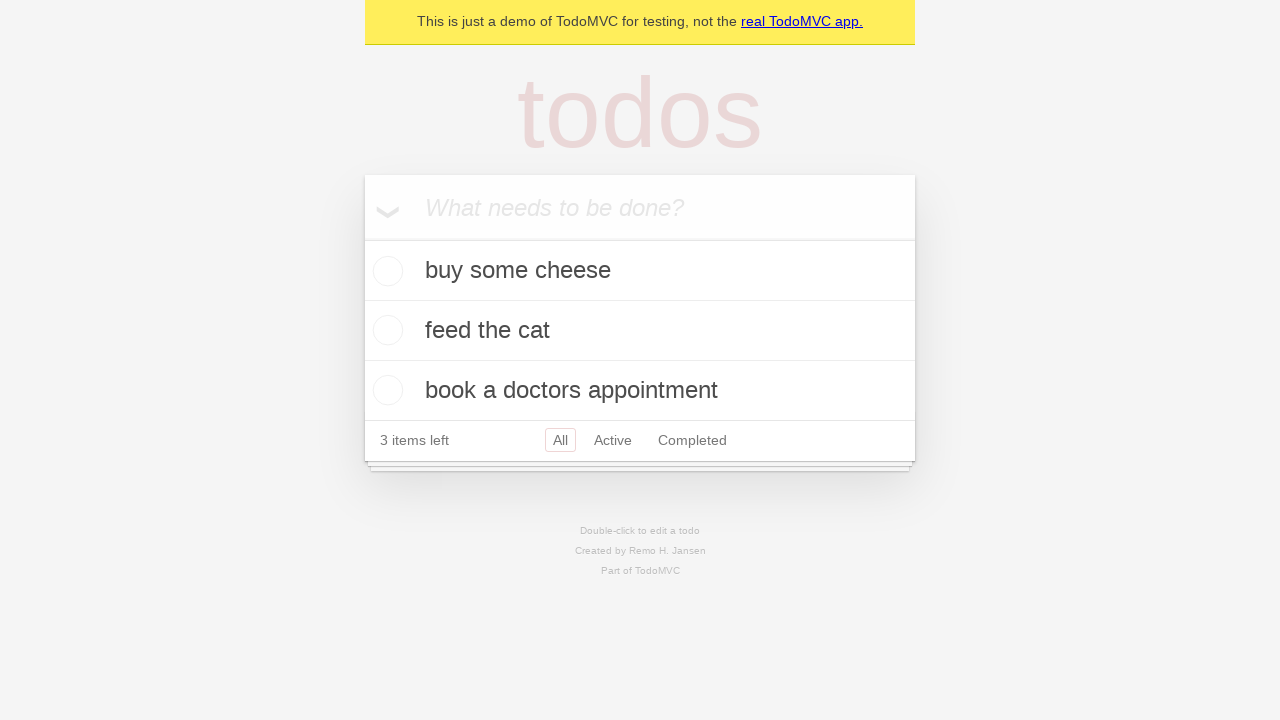

Waited for all 3 todos to be created in localStorage
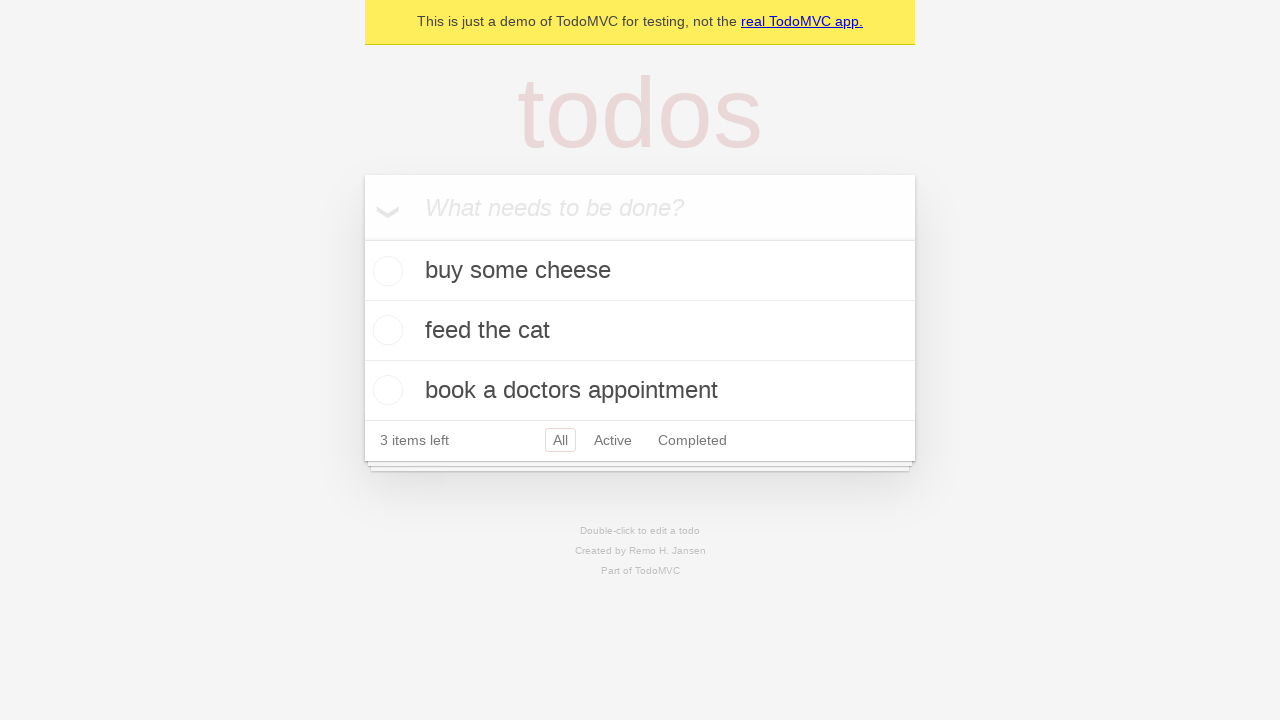

Double-clicked second todo item to enter edit mode at (640, 331) on internal:testid=[data-testid="todo-item"s] >> nth=1
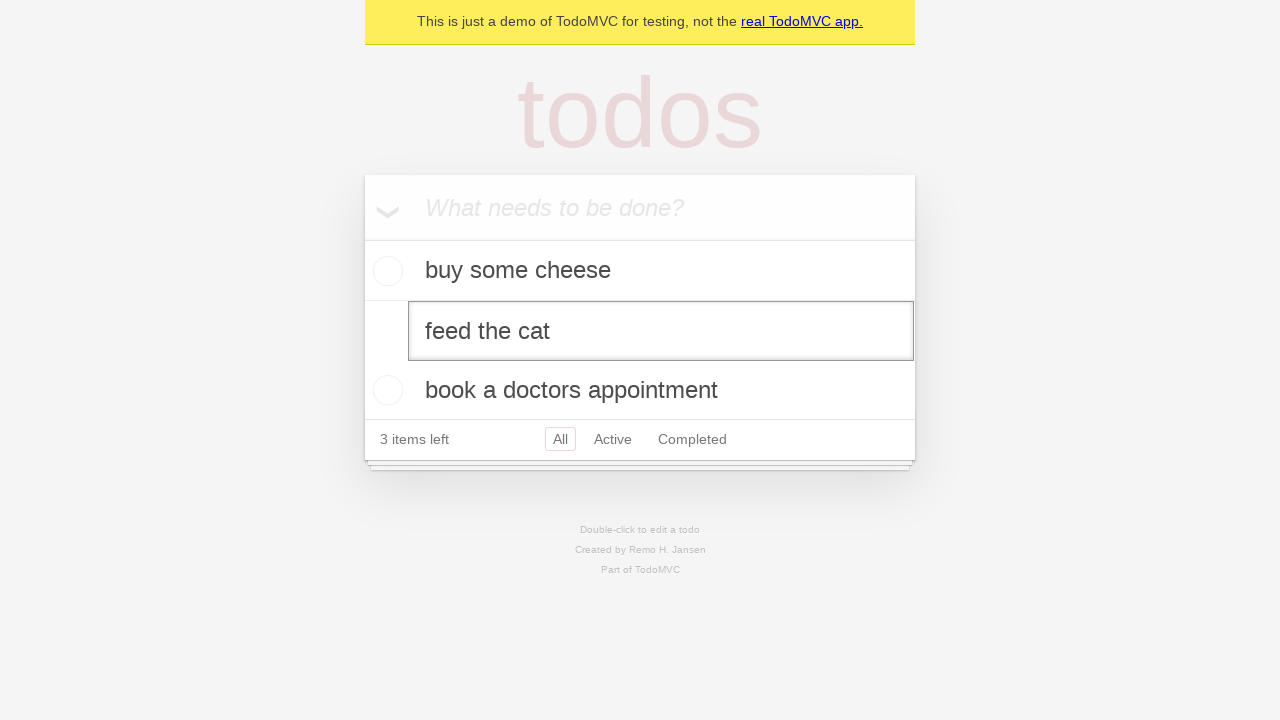

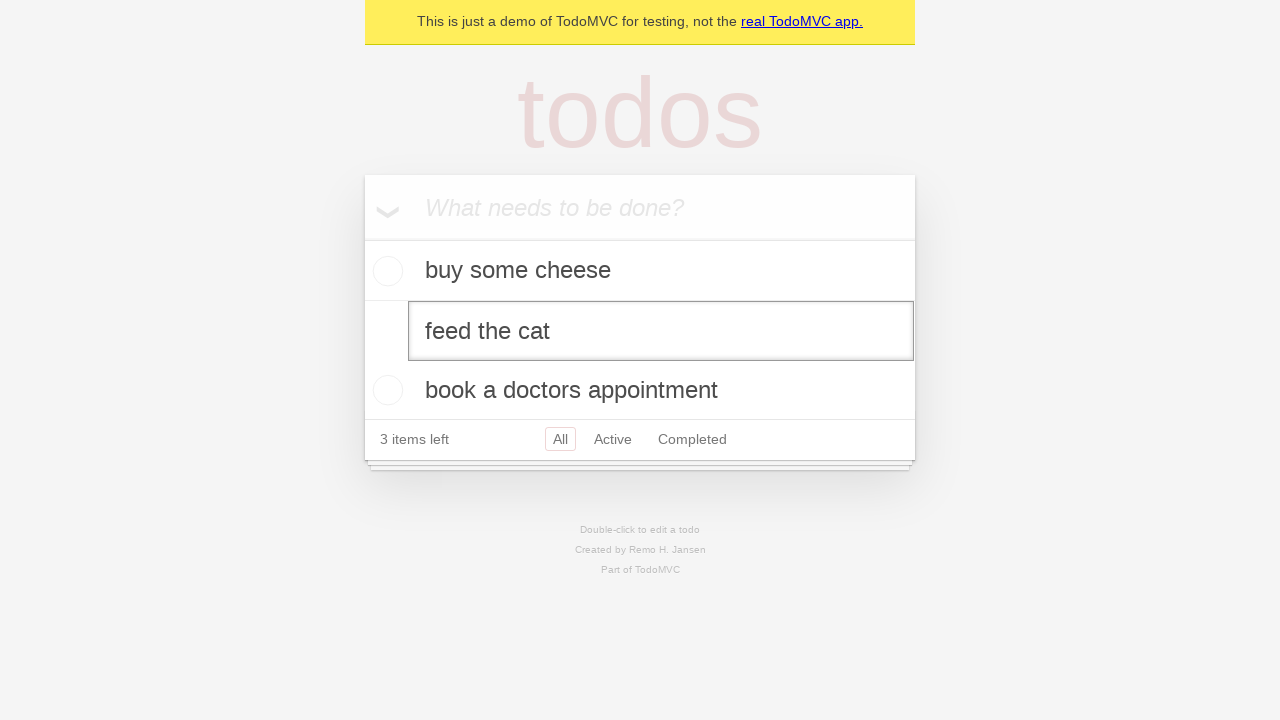